Navigates to Swarthmore College's course catalog departments page and clicks on the first department link in the list.

Starting URL: https://catalog.swarthmore.edu/content.php?catoid=7&navoid=194

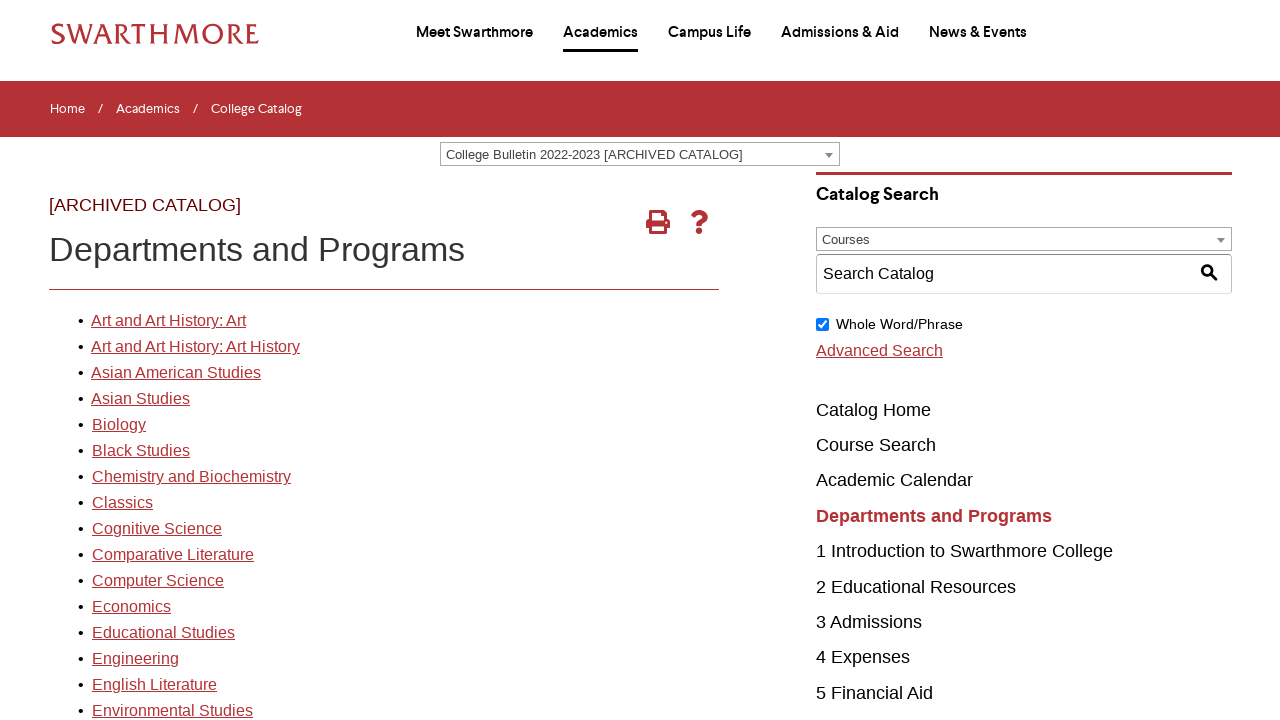

Navigated to Swarthmore College course catalog departments page
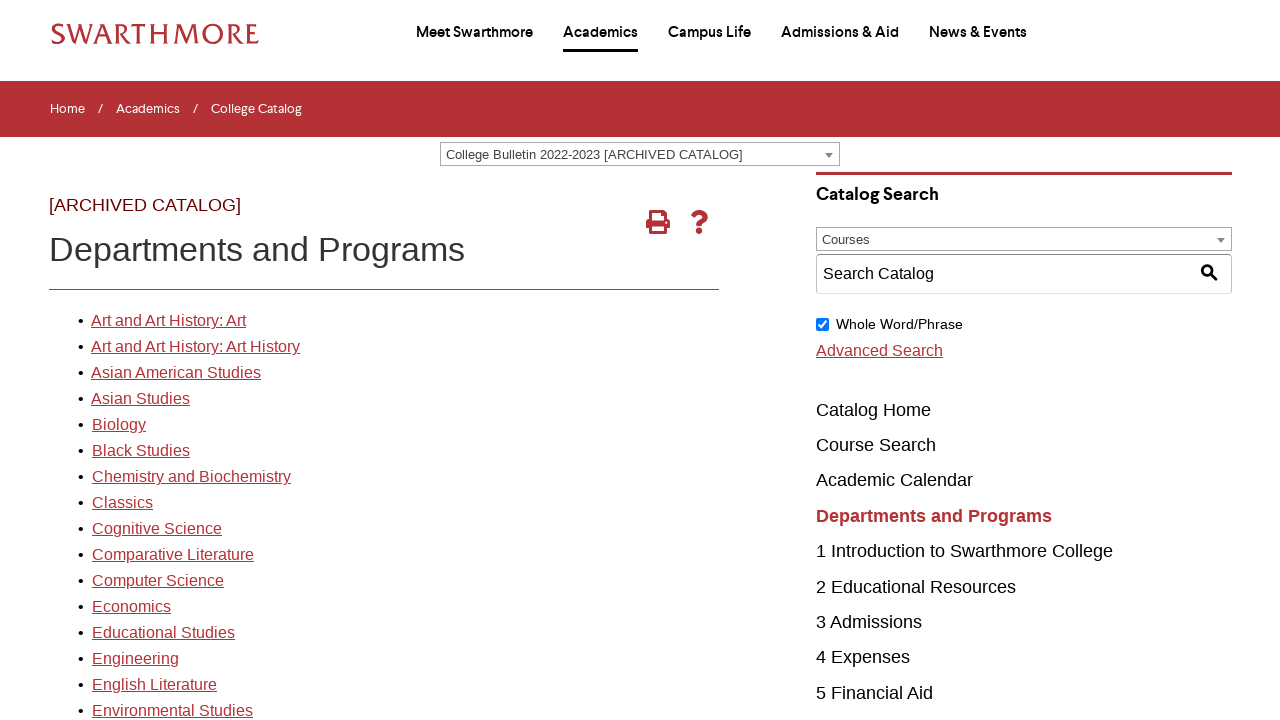

First department link became visible in the list
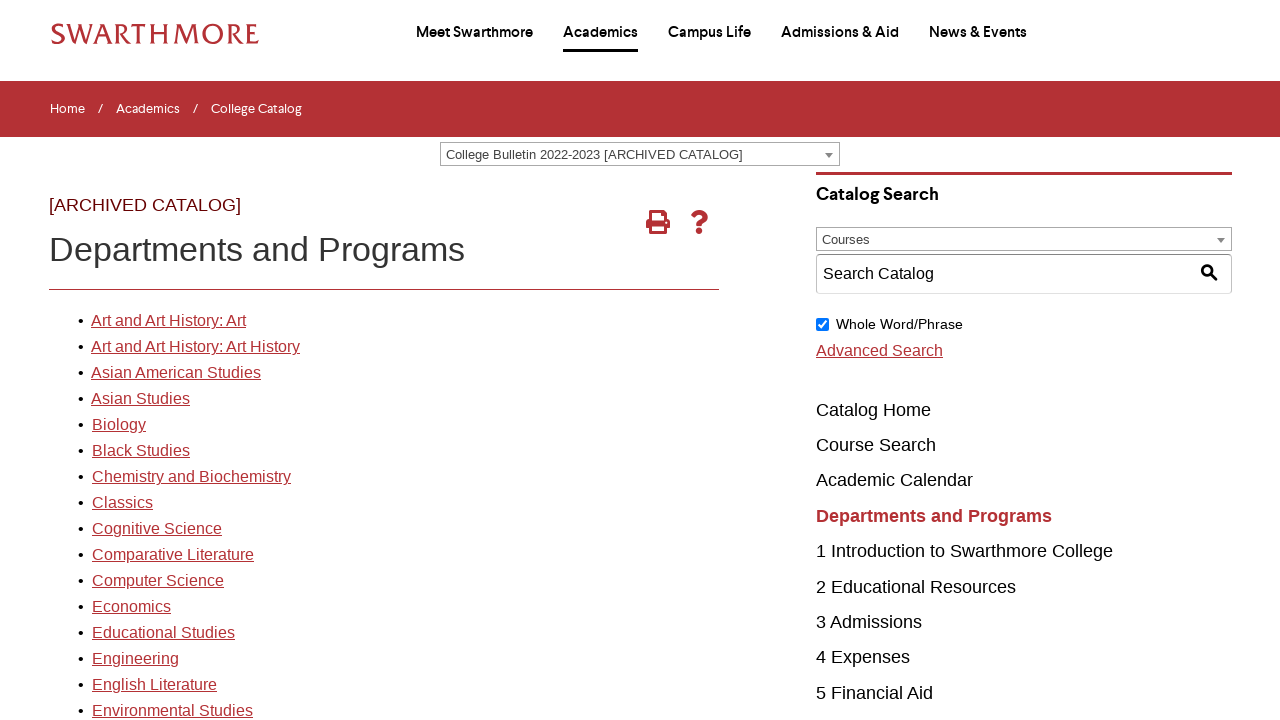

Clicked on the first department link in the list at (474, 34) on xpath=//ul/li[1]/a
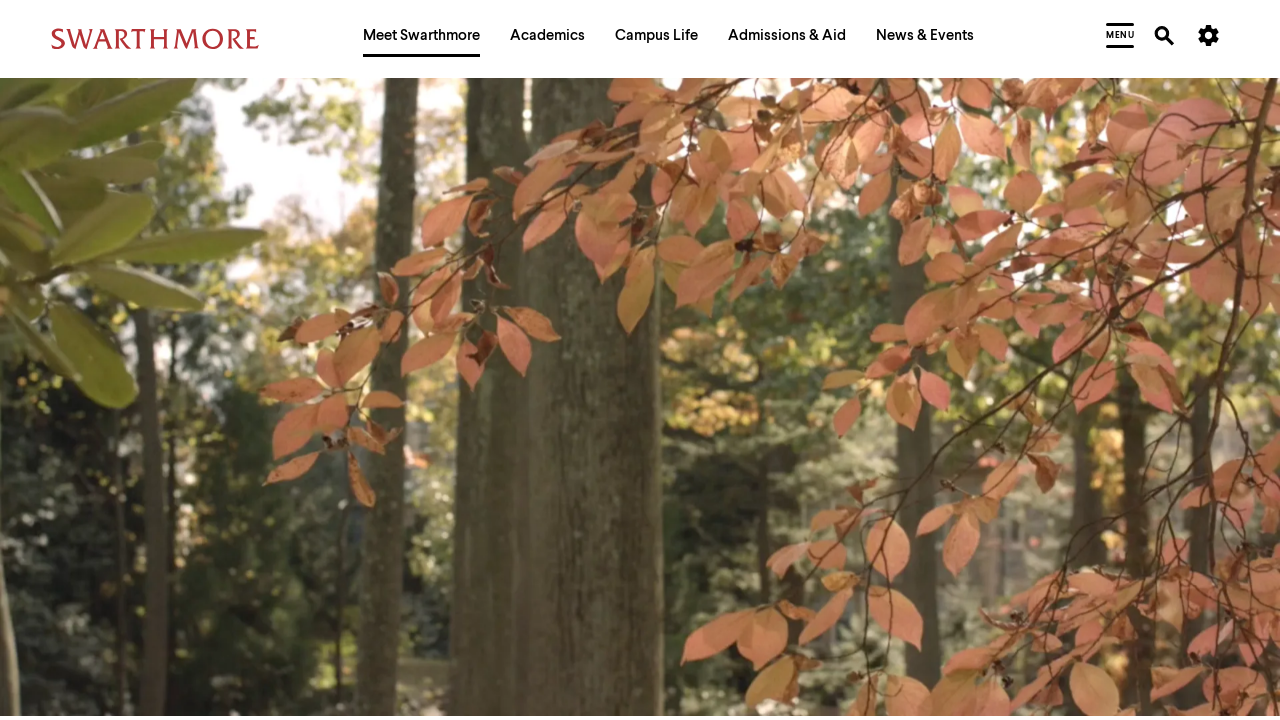

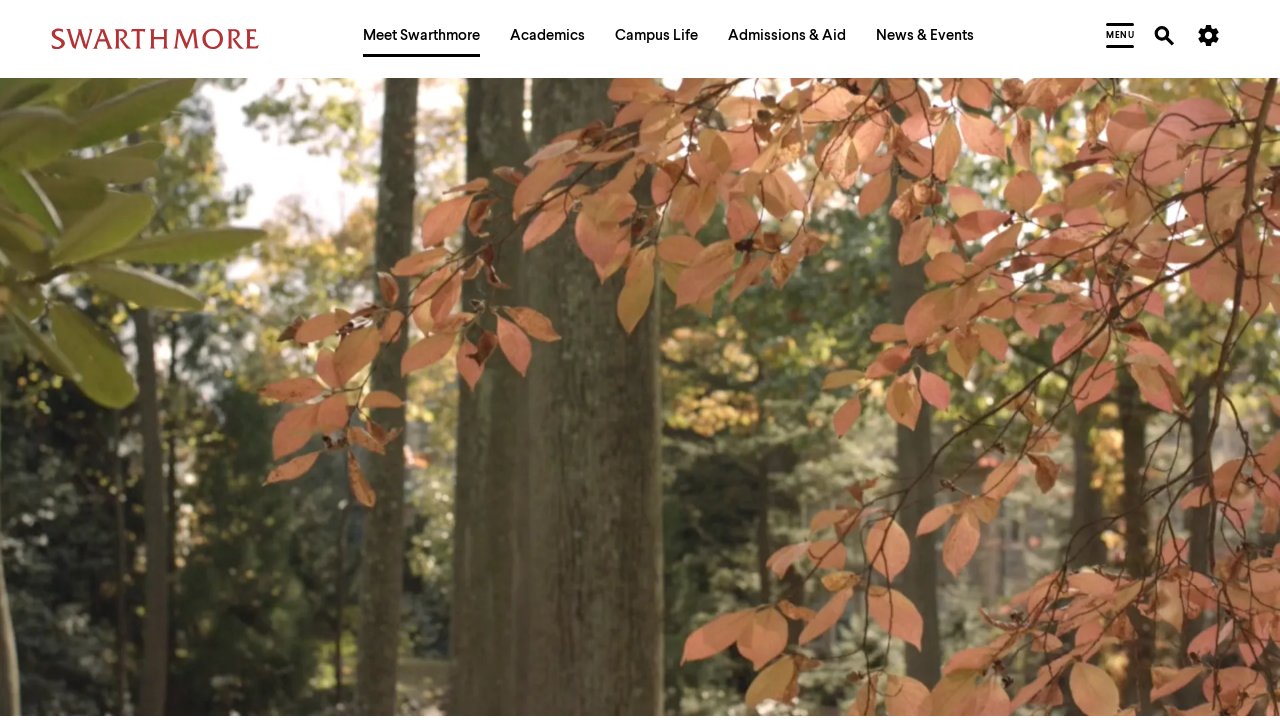